Waits for a price to drop to $100, then books and solves a math problem

Starting URL: http://suninjuly.github.io/explicit_wait2.html

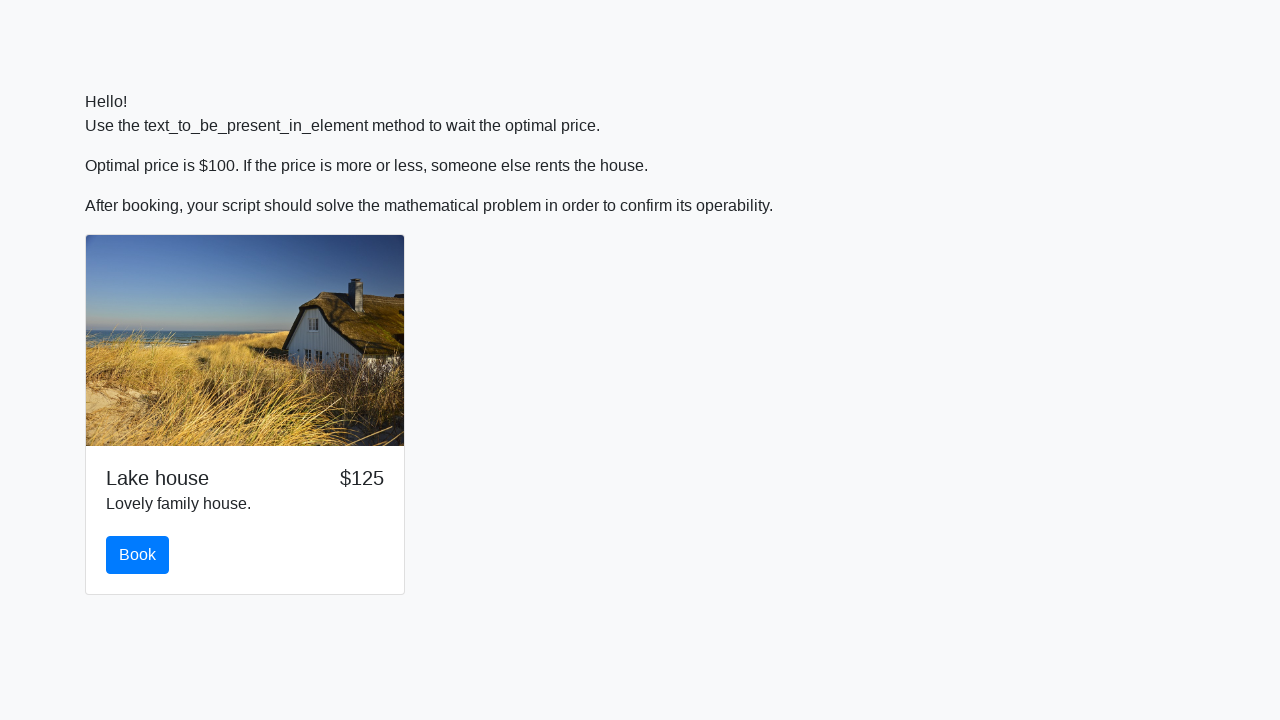

Waited for price to drop to $100
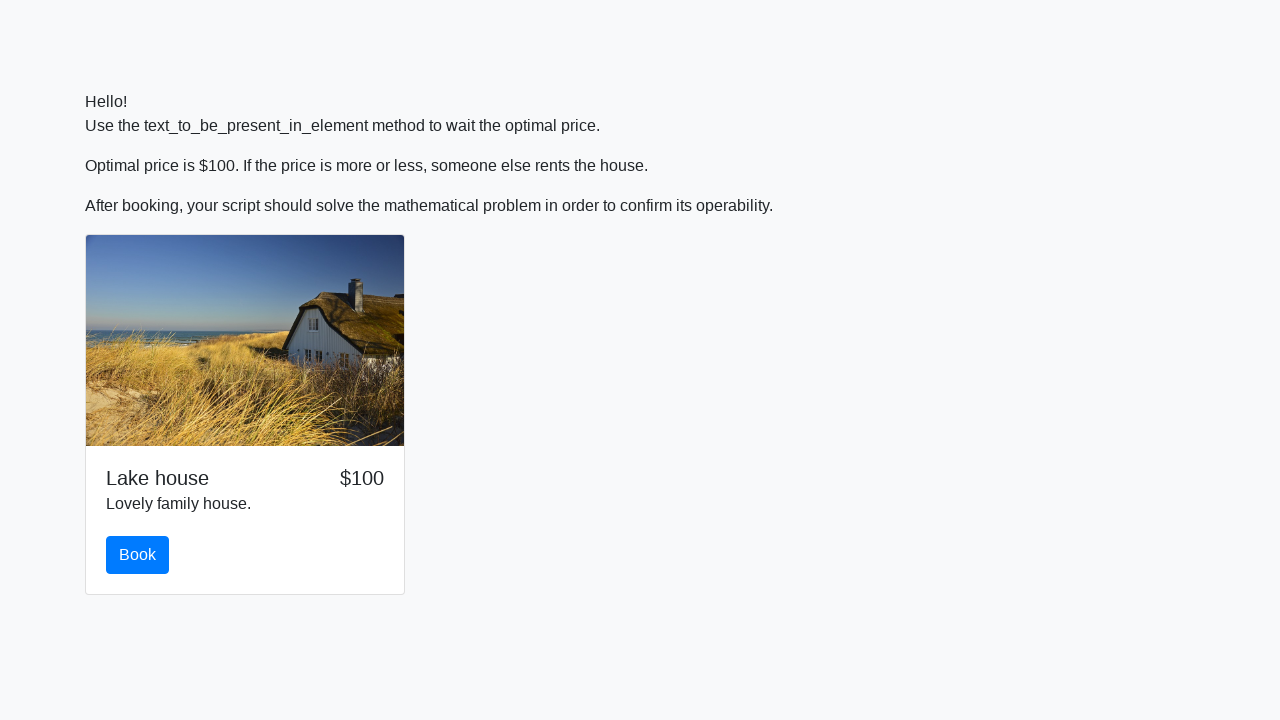

Clicked book button at (138, 555) on #book
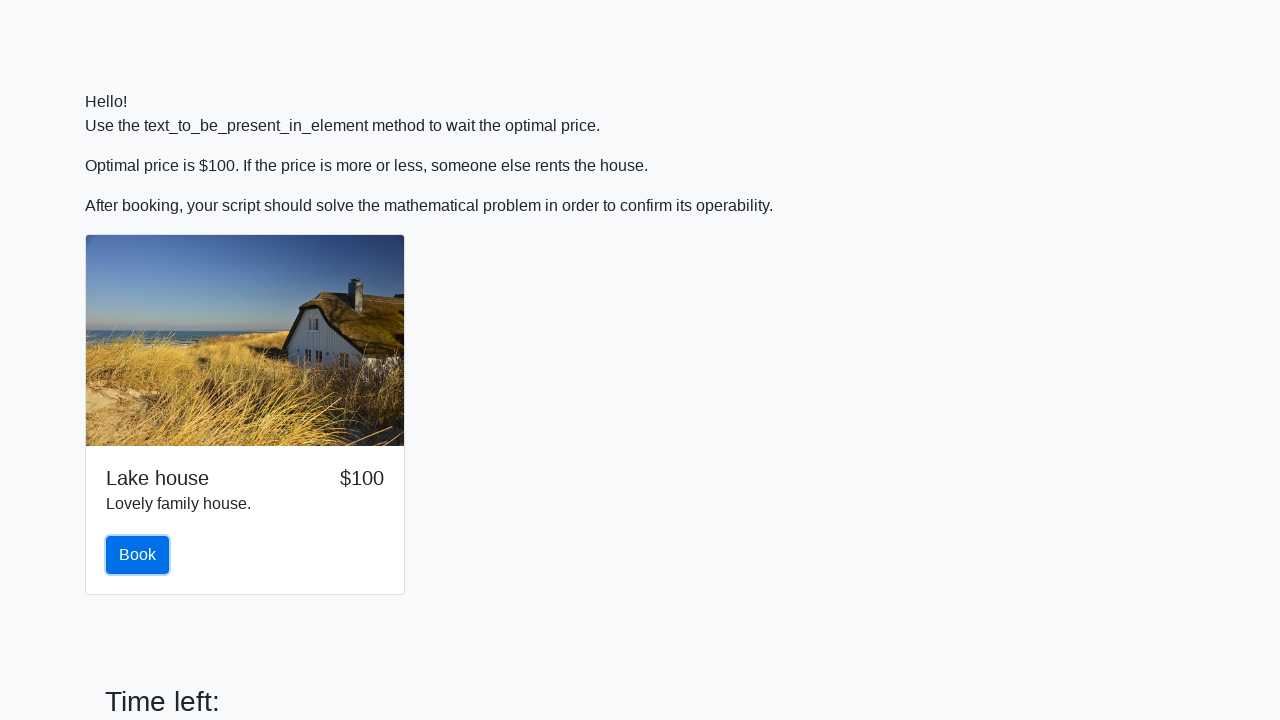

Retrieved number from input field: 638
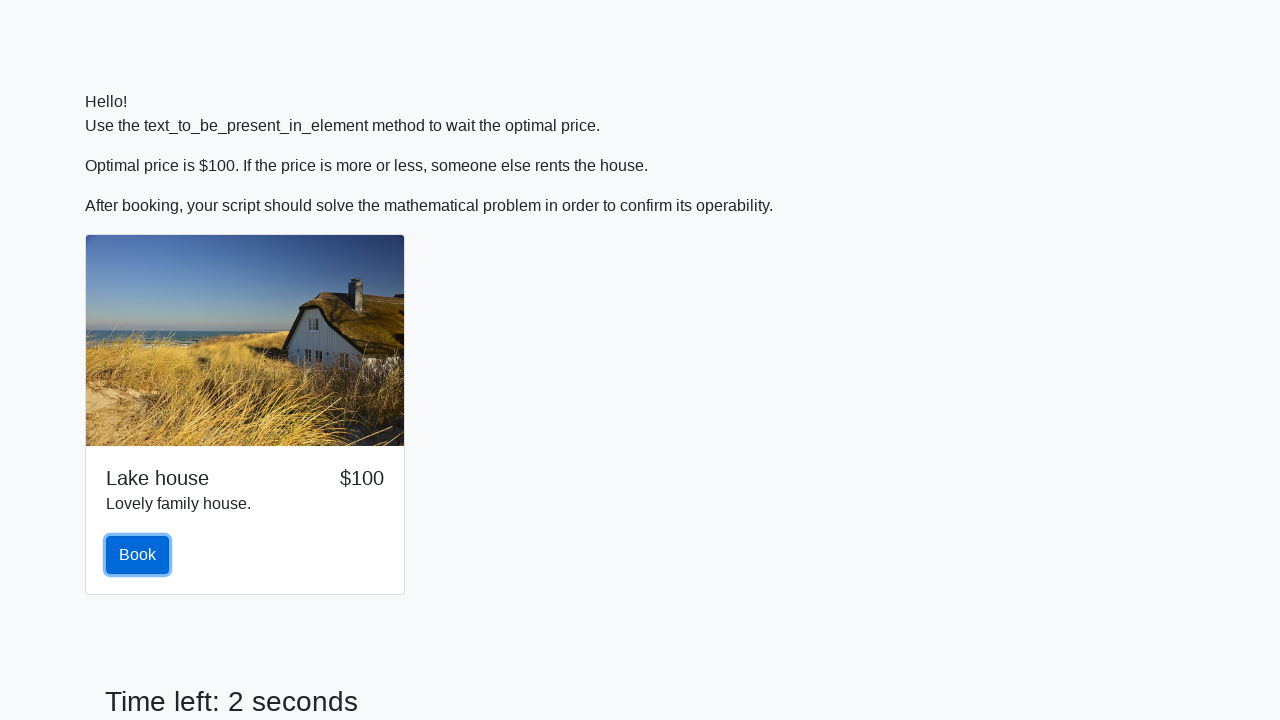

Calculated math answer: log(abs(12 * sin(638))) = 1.1140196890814753
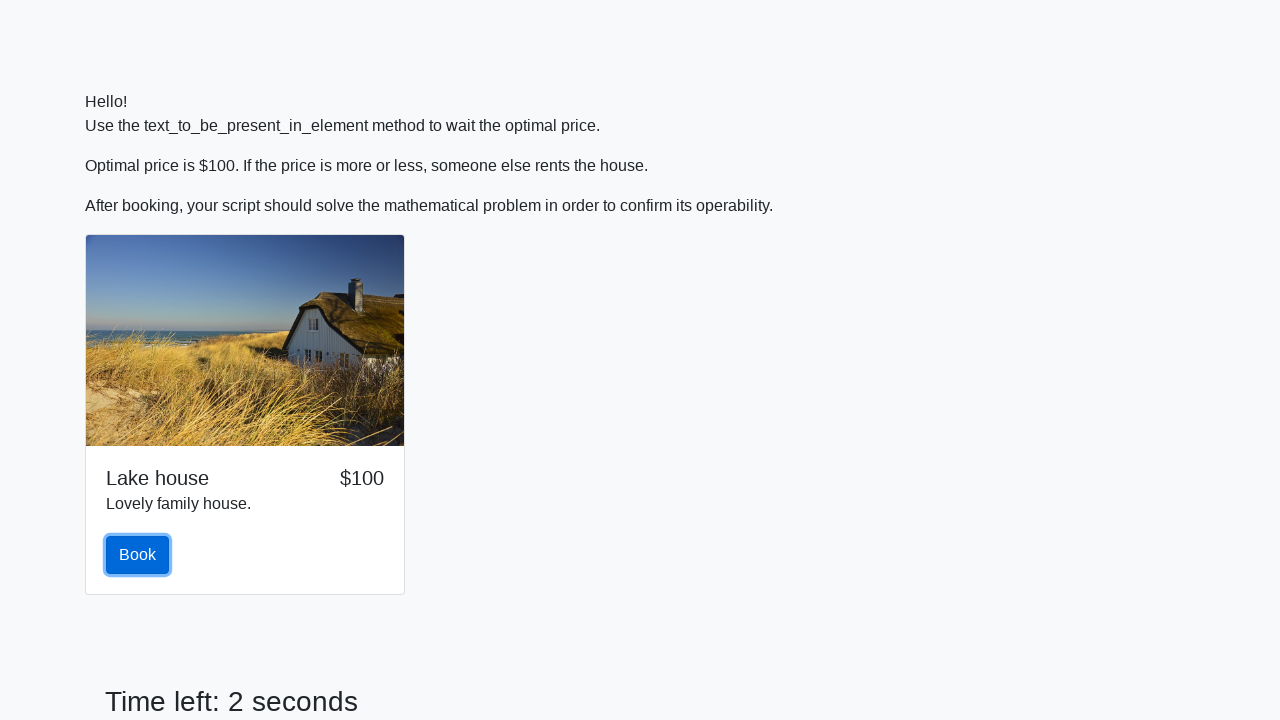

Filled answer field with calculated result on #answer
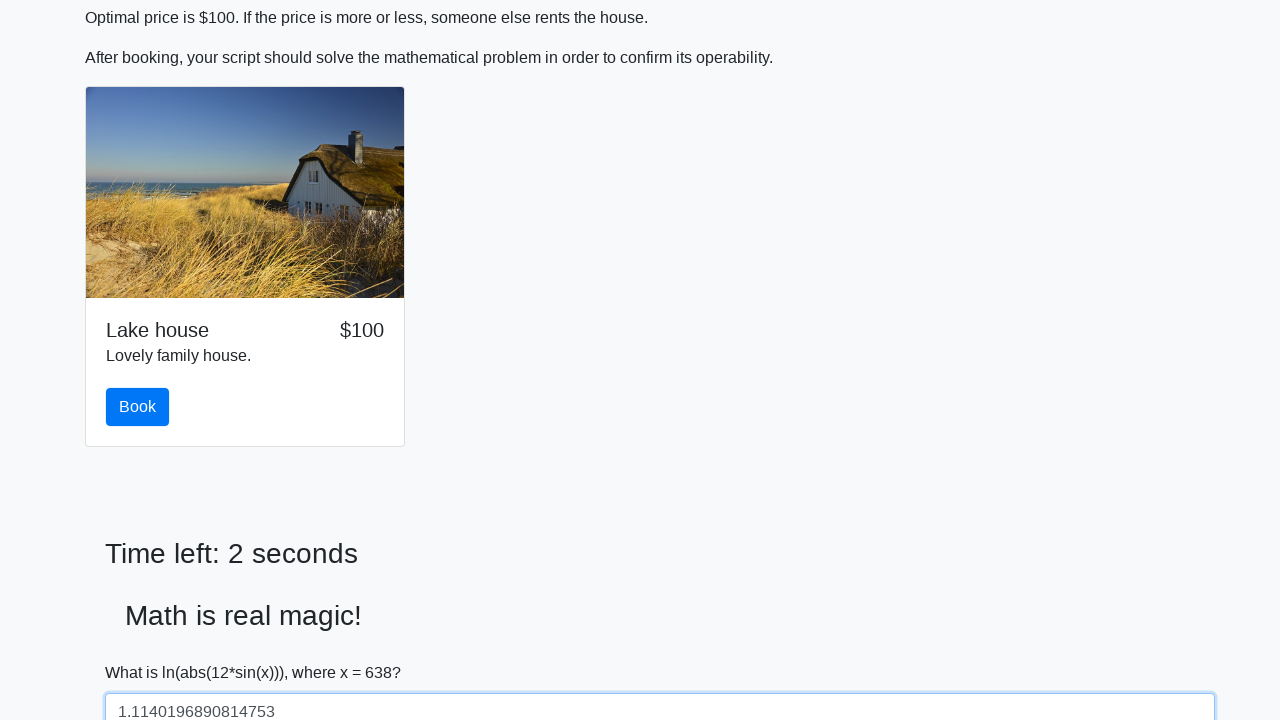

Located solve button
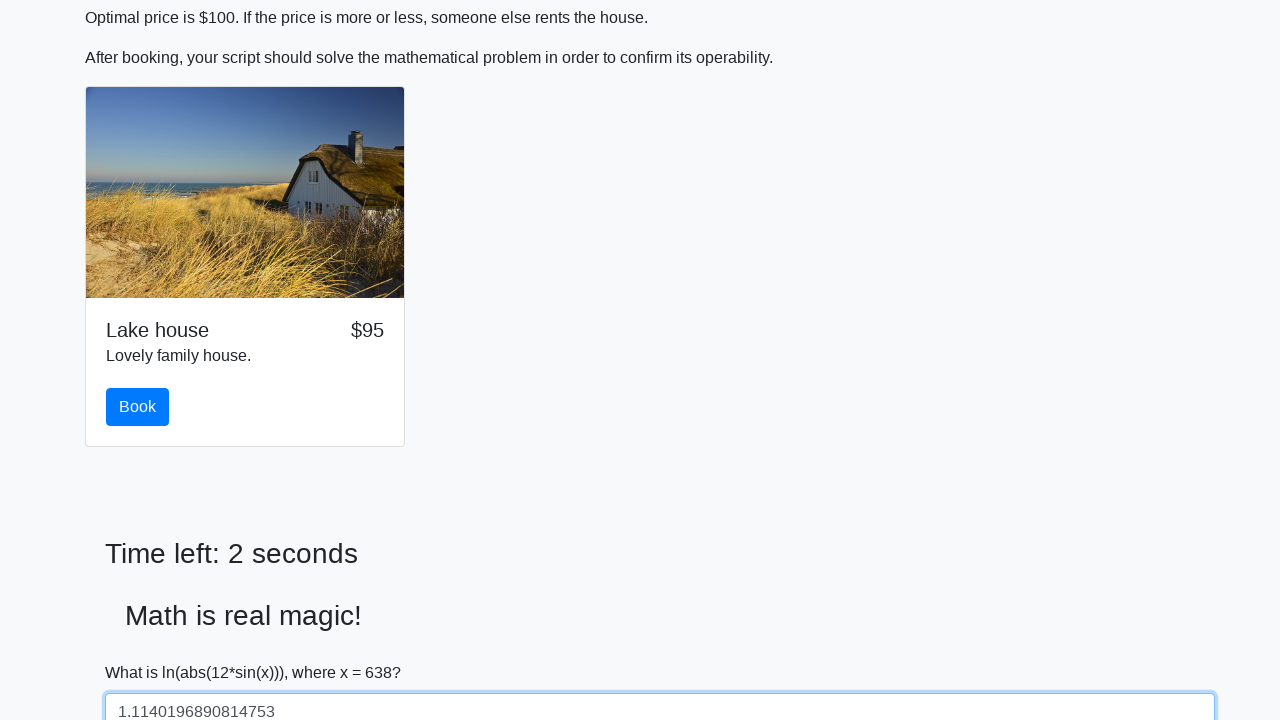

Scrolled solve button into view
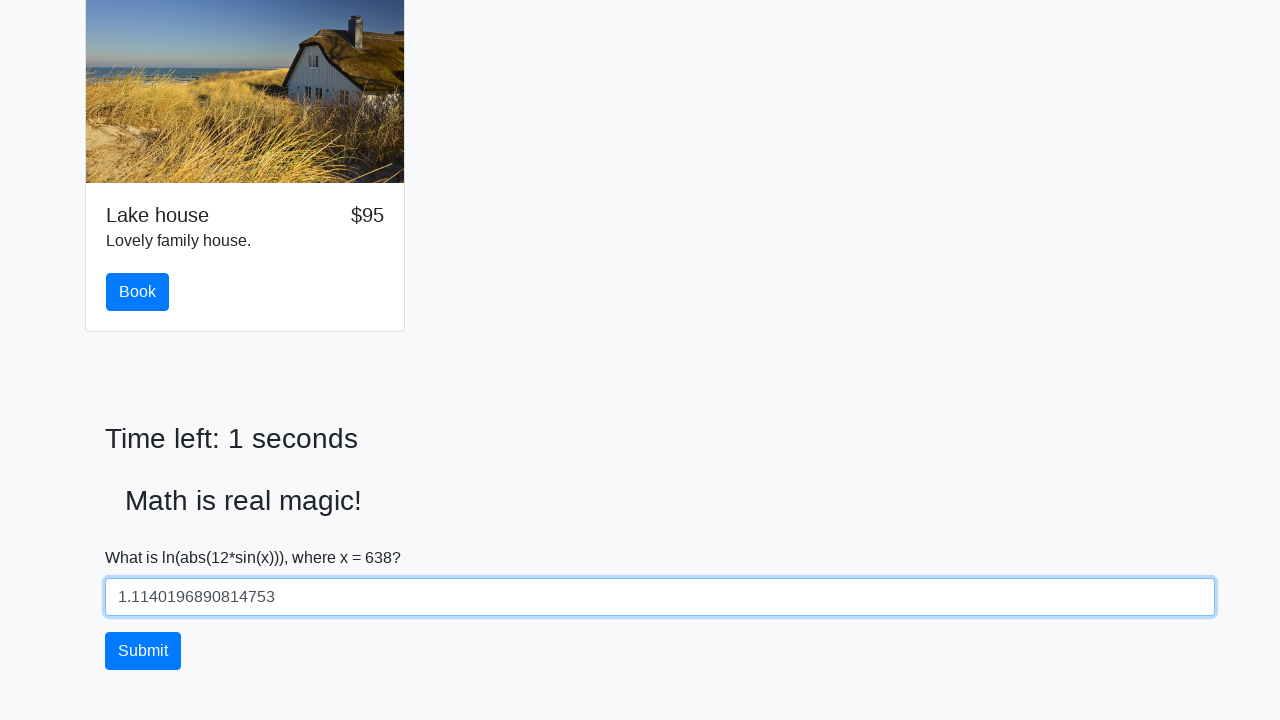

Clicked solve button to submit answer at (143, 651) on #solve
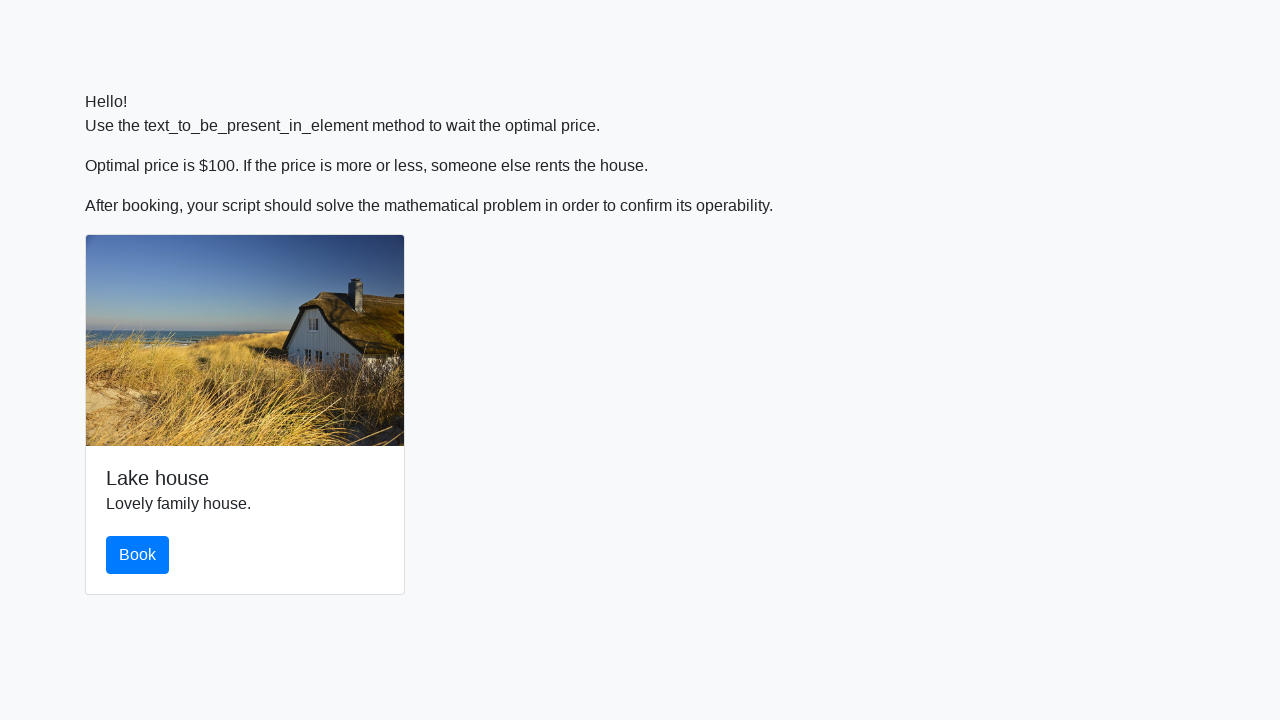

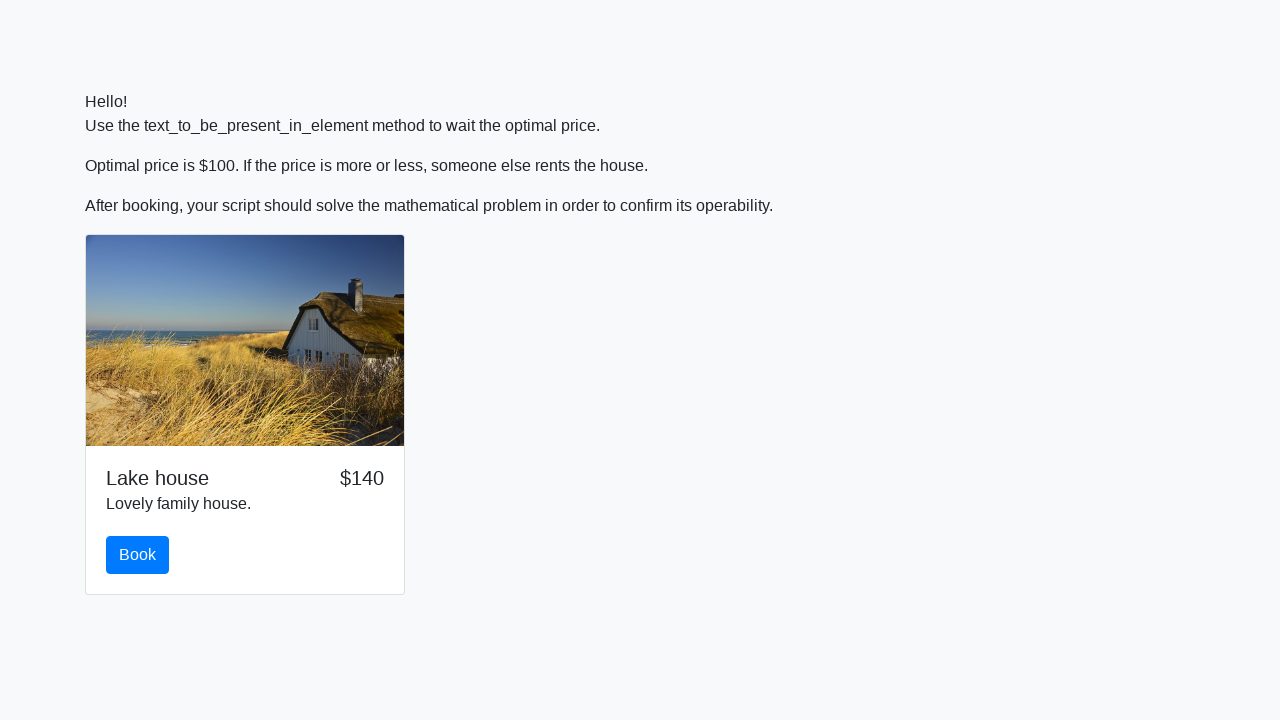